Navigates to the HYR Tutorials website homepage to verify it loads successfully

Starting URL: https://www.hyrtutorials.com/

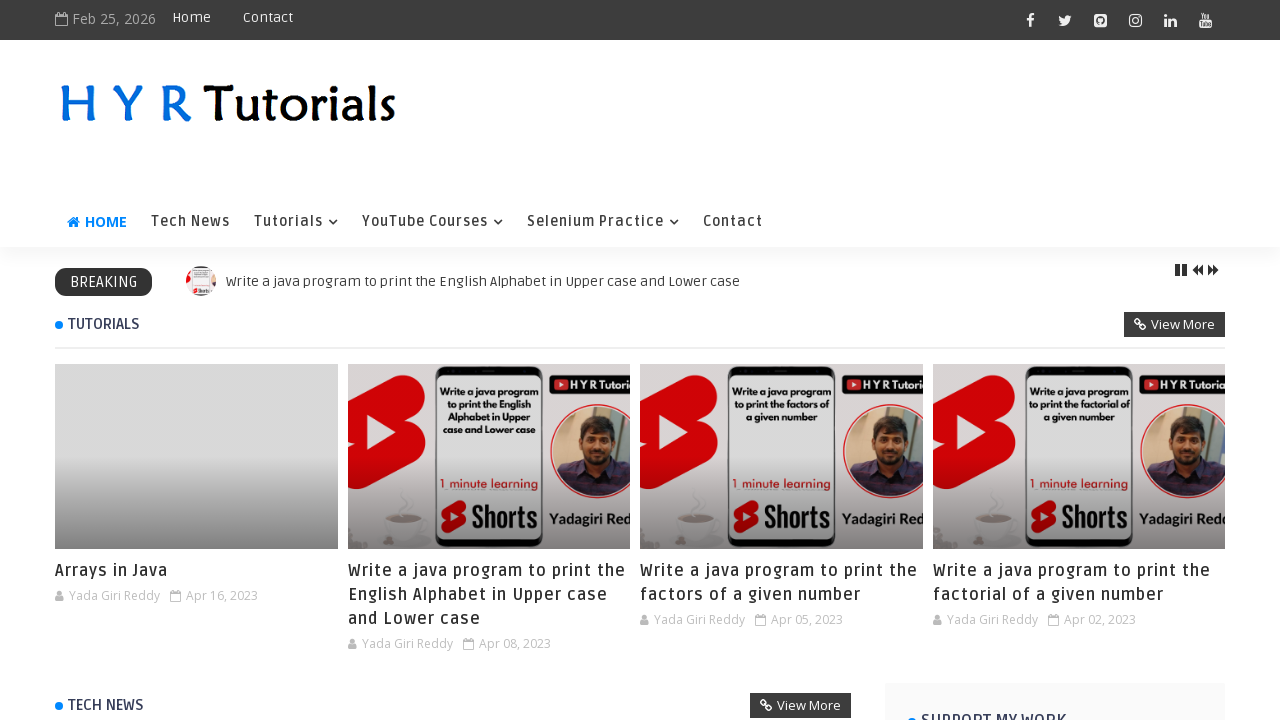

Navigated to HYR Tutorials homepage and waited for network idle
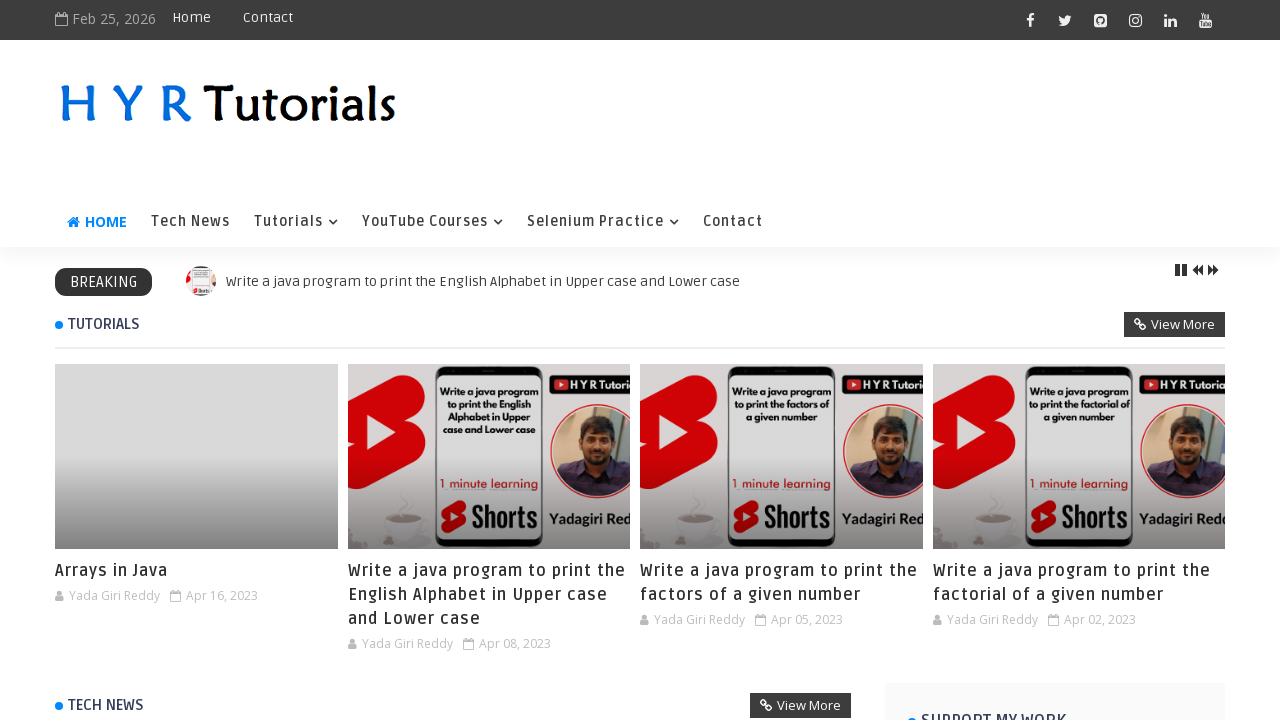

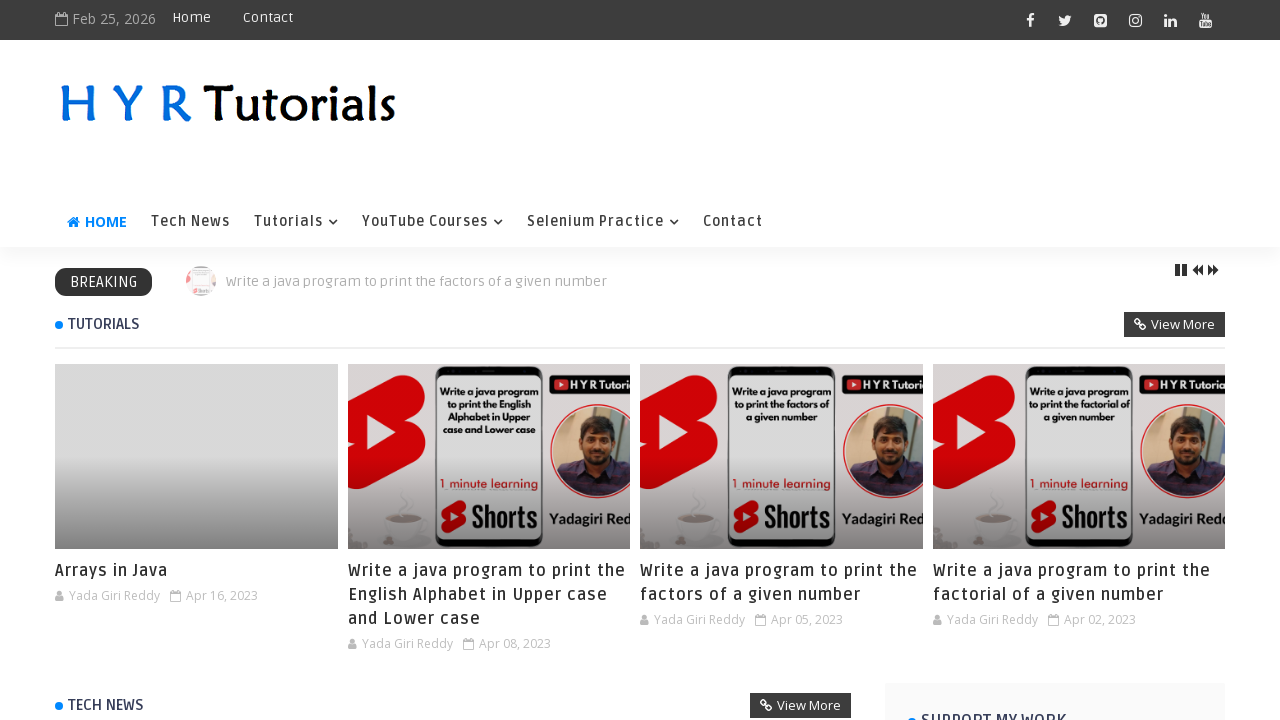